Tests scrolling to an element and performing mouse hover action, then clicking on a link that appears in the hover menu

Starting URL: https://rahulshettyacademy.com/AutomationPractice/

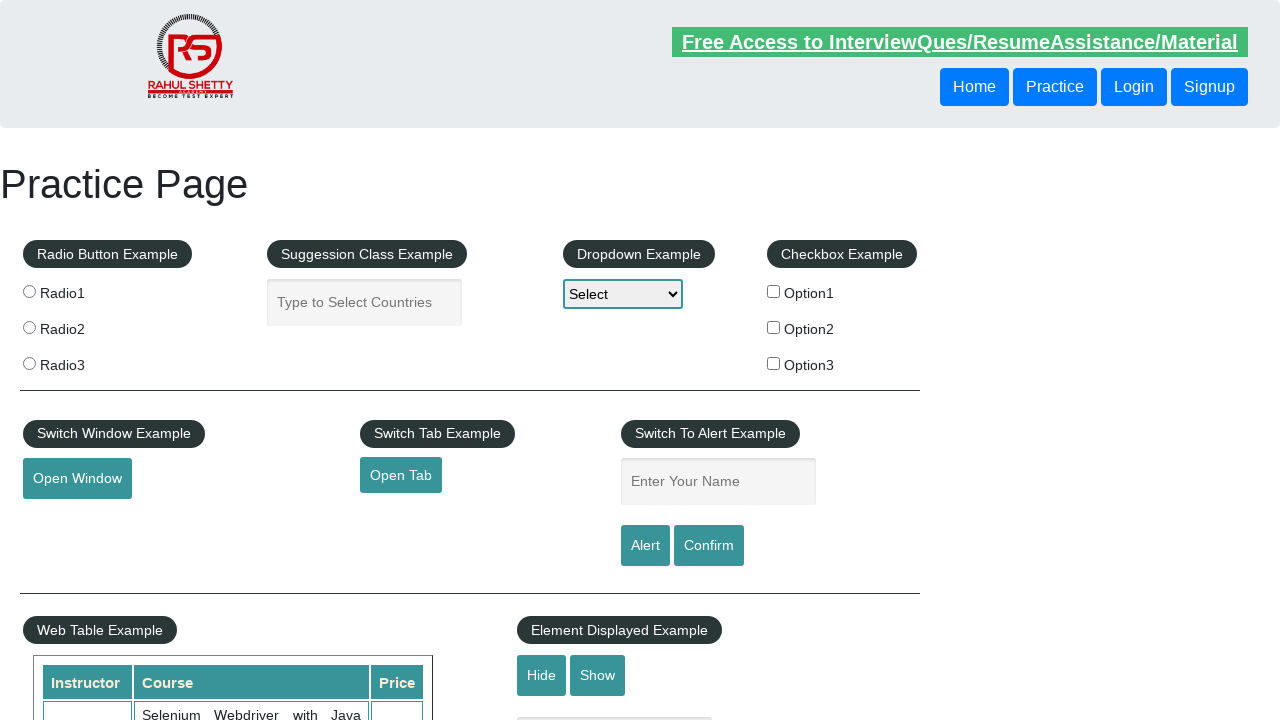

Scrolled mouse hover element into view
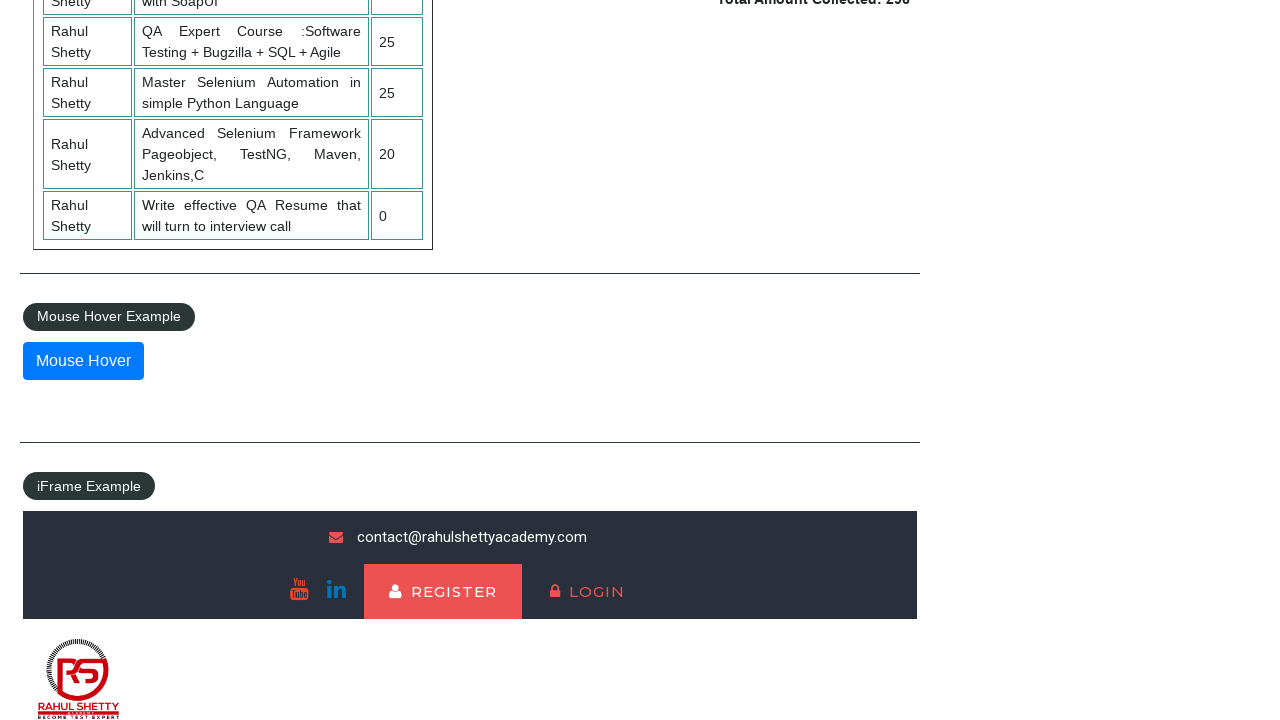

Hovered over mouse hover element to reveal dropdown menu at (83, 361) on #mousehover
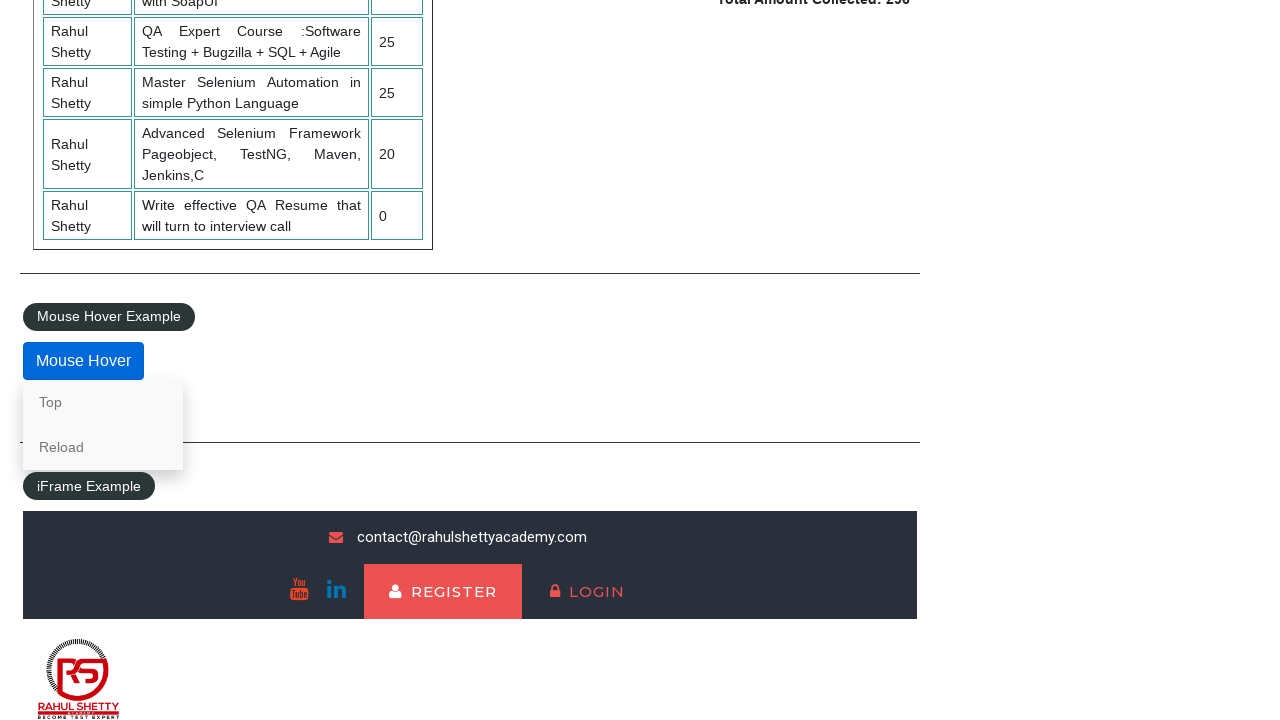

Clicked on 'Top' link from hover menu at (103, 402) on a:text('Top')
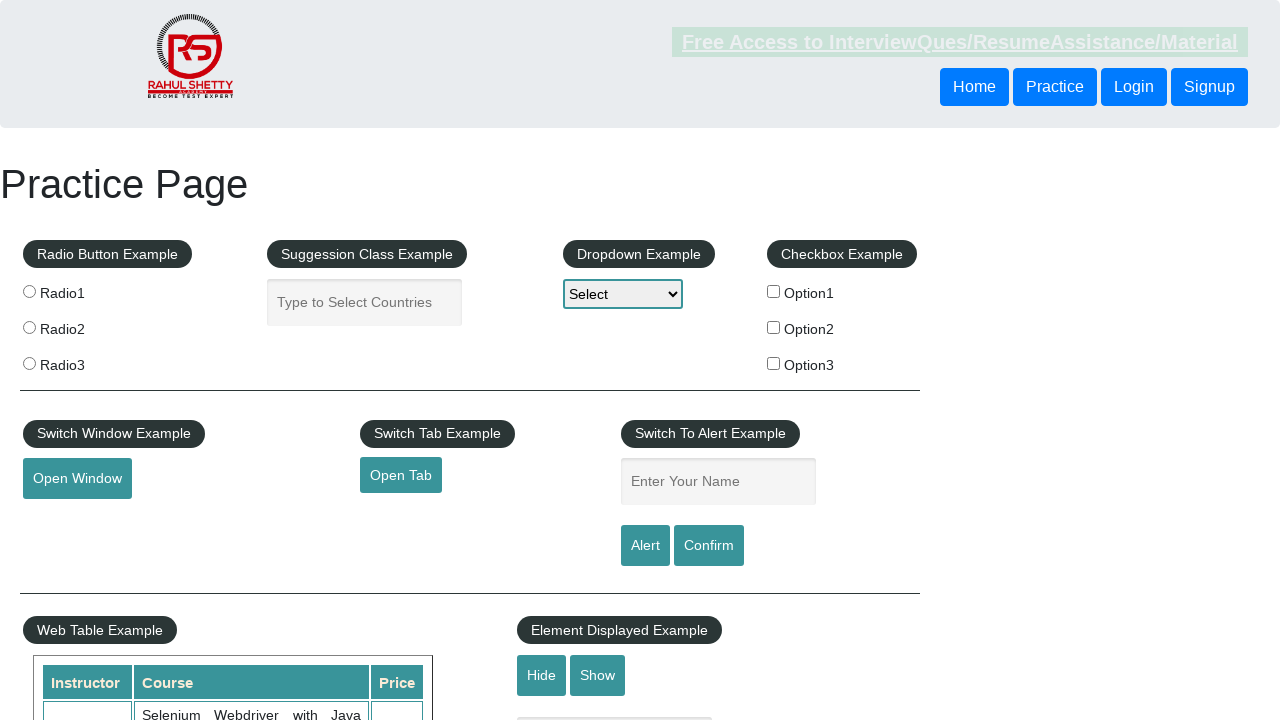

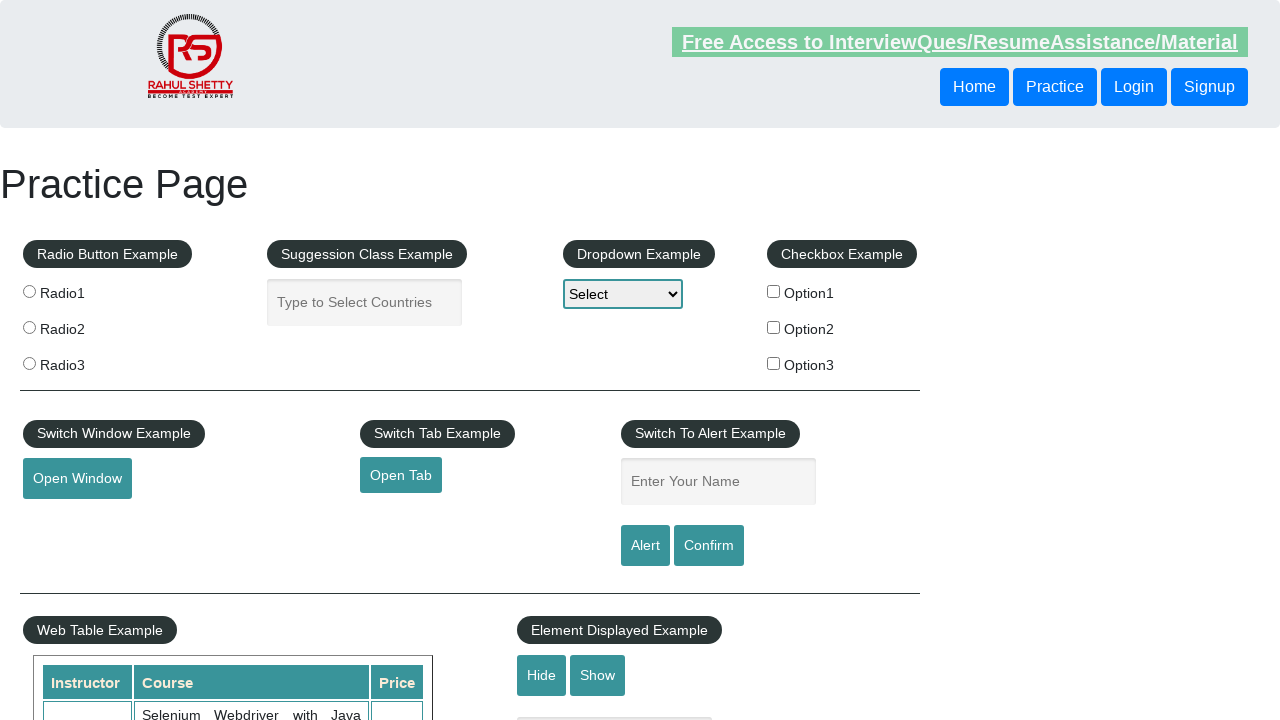